Tests sorting the Due column in descending order by clicking the column header twice and verifying the values are sorted correctly

Starting URL: http://the-internet.herokuapp.com/tables

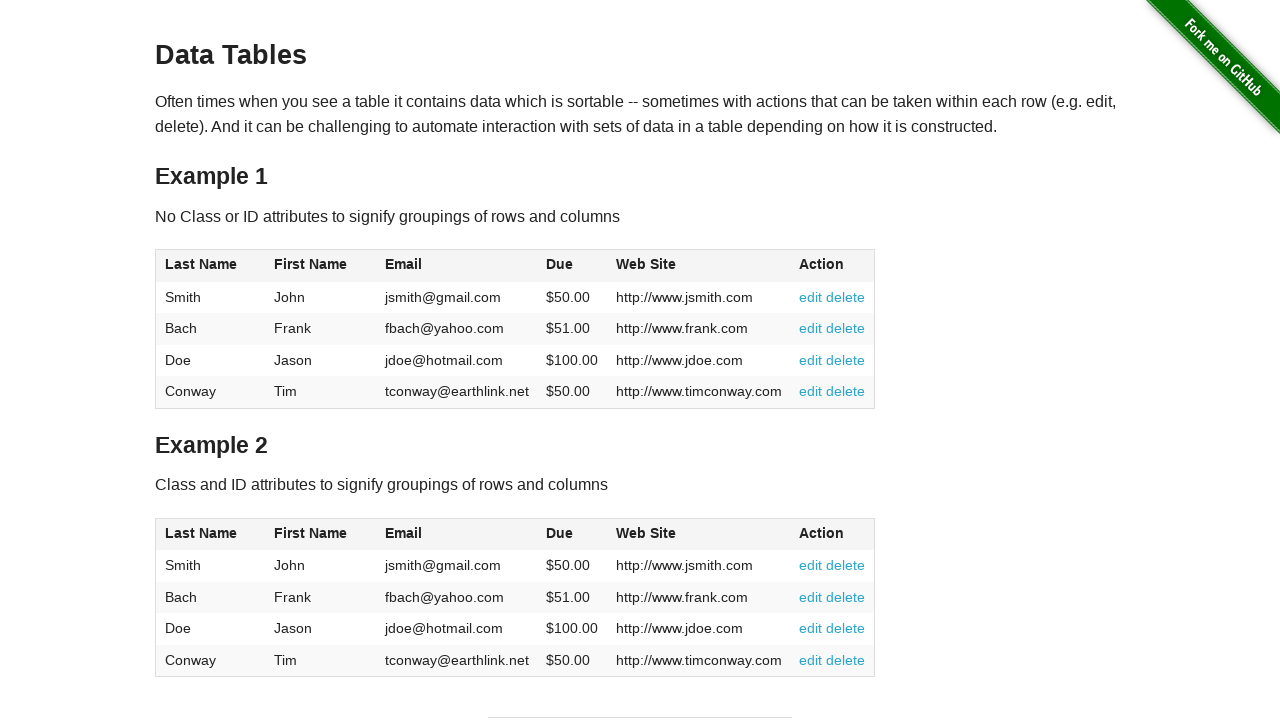

Clicked Due column header first time at (572, 266) on #table1 thead tr th:nth-of-type(4)
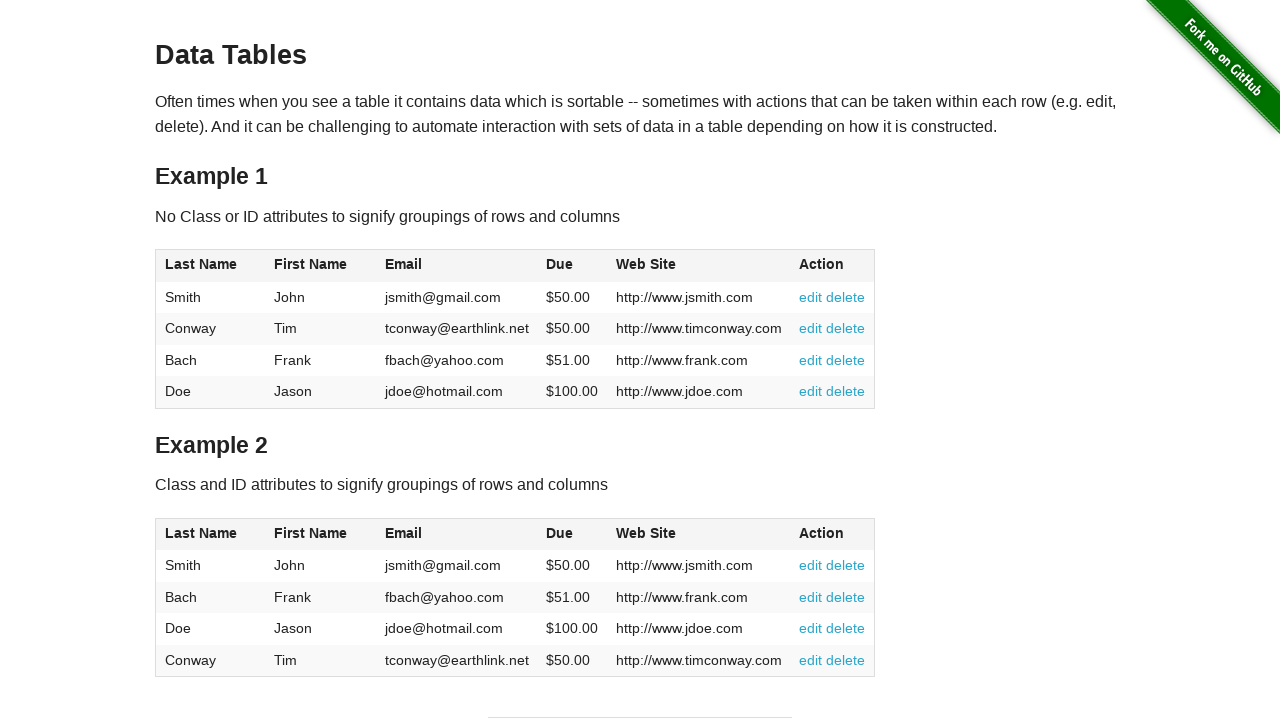

Clicked Due column header second time to sort descending at (572, 266) on #table1 thead tr th:nth-of-type(4)
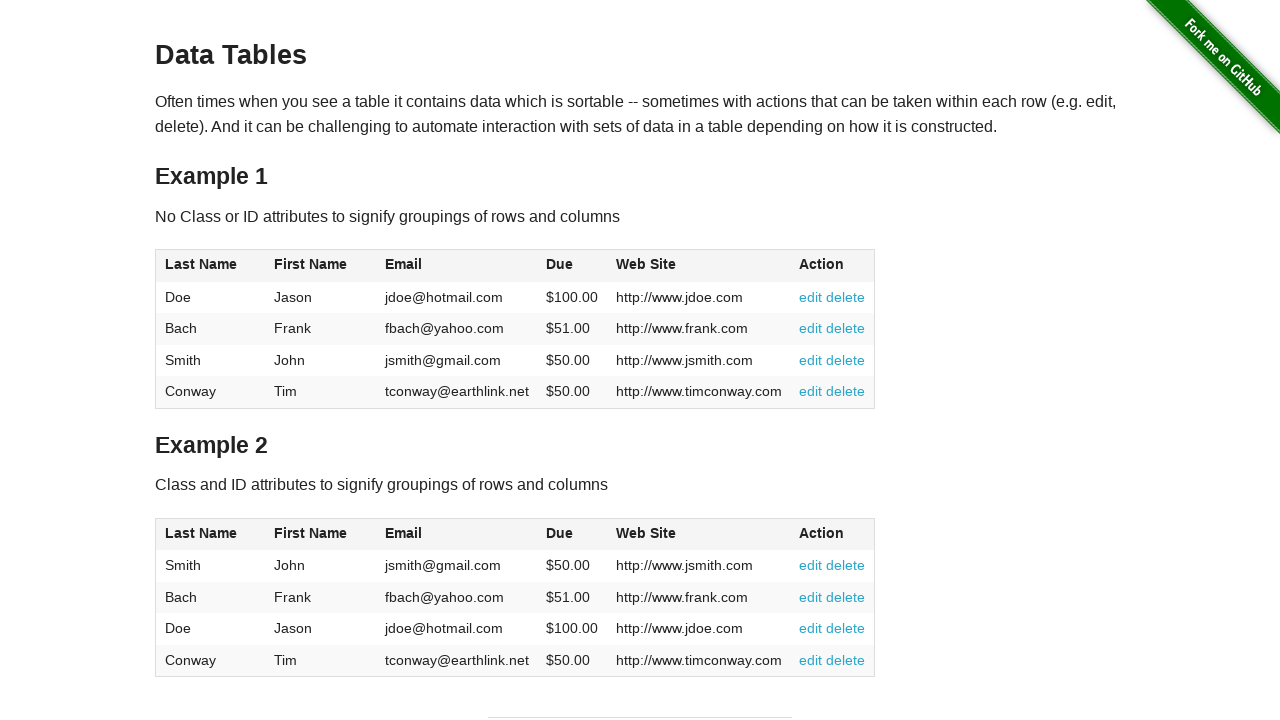

Due column cells loaded and visible
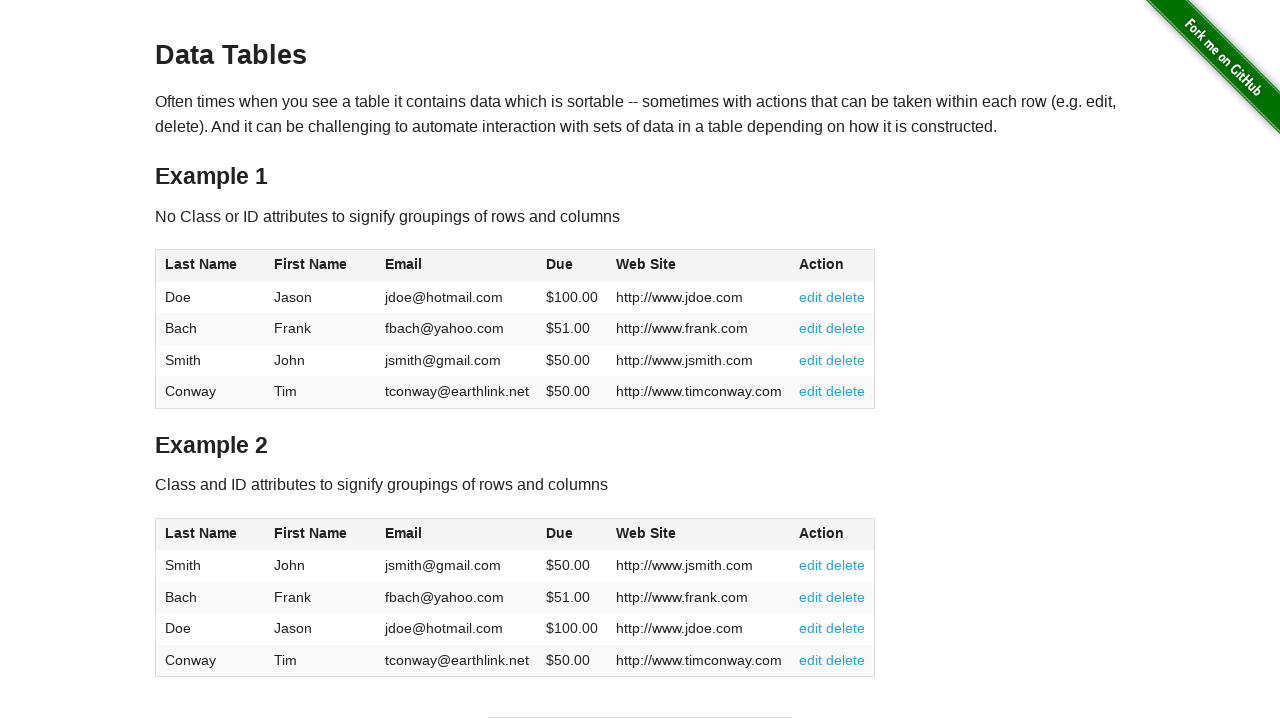

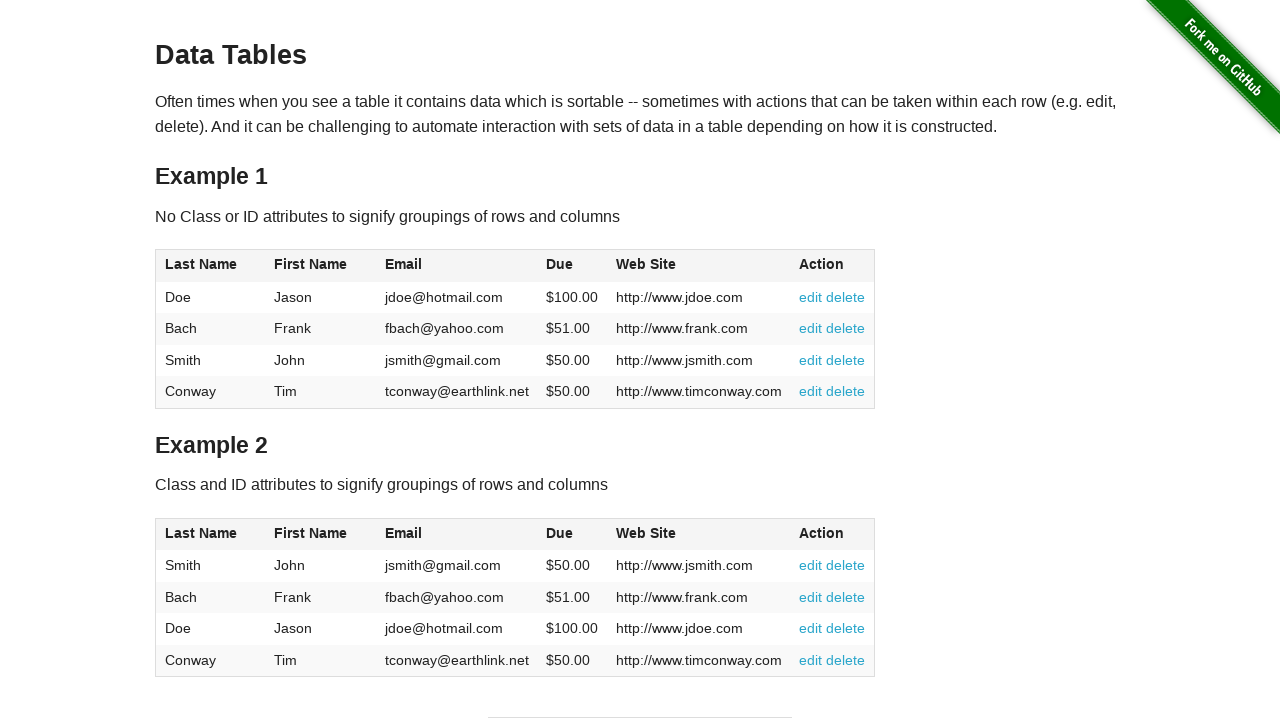